Navigates to the QSpiders website and verifies the page loads successfully by waiting for the page to be ready.

Starting URL: https://www.qspiders.com

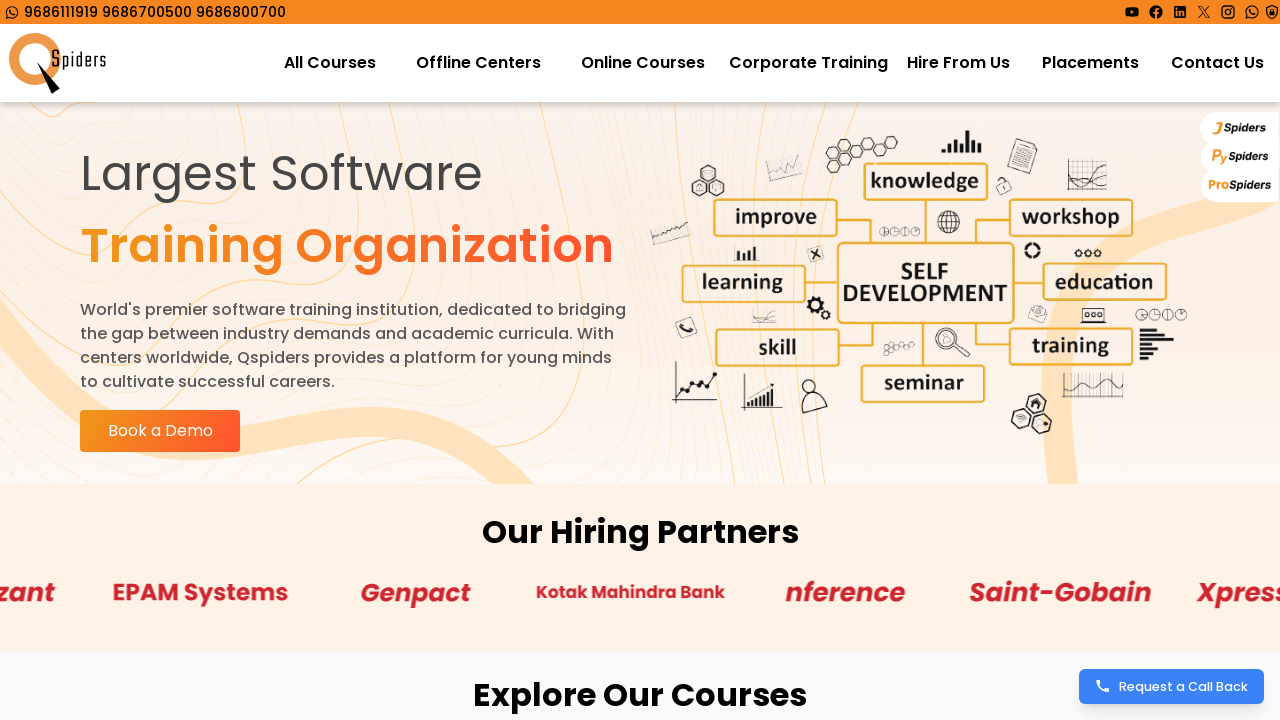

Page loaded successfully - network idle state reached
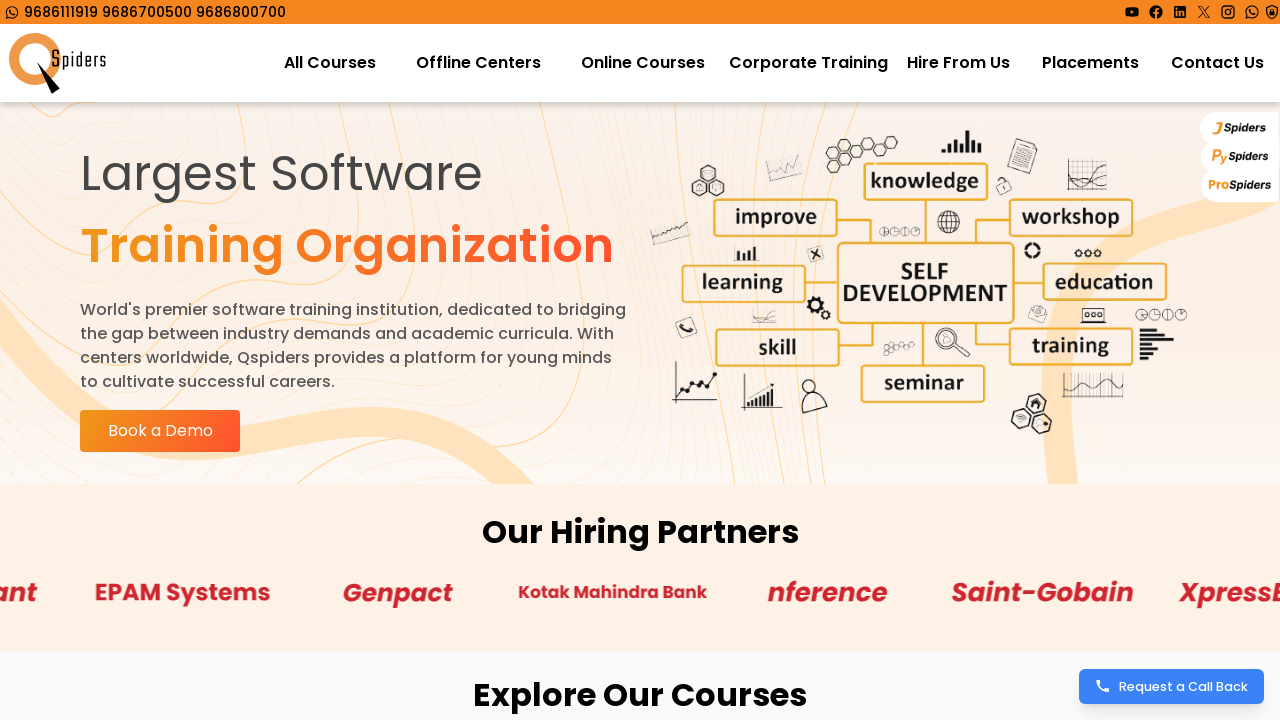

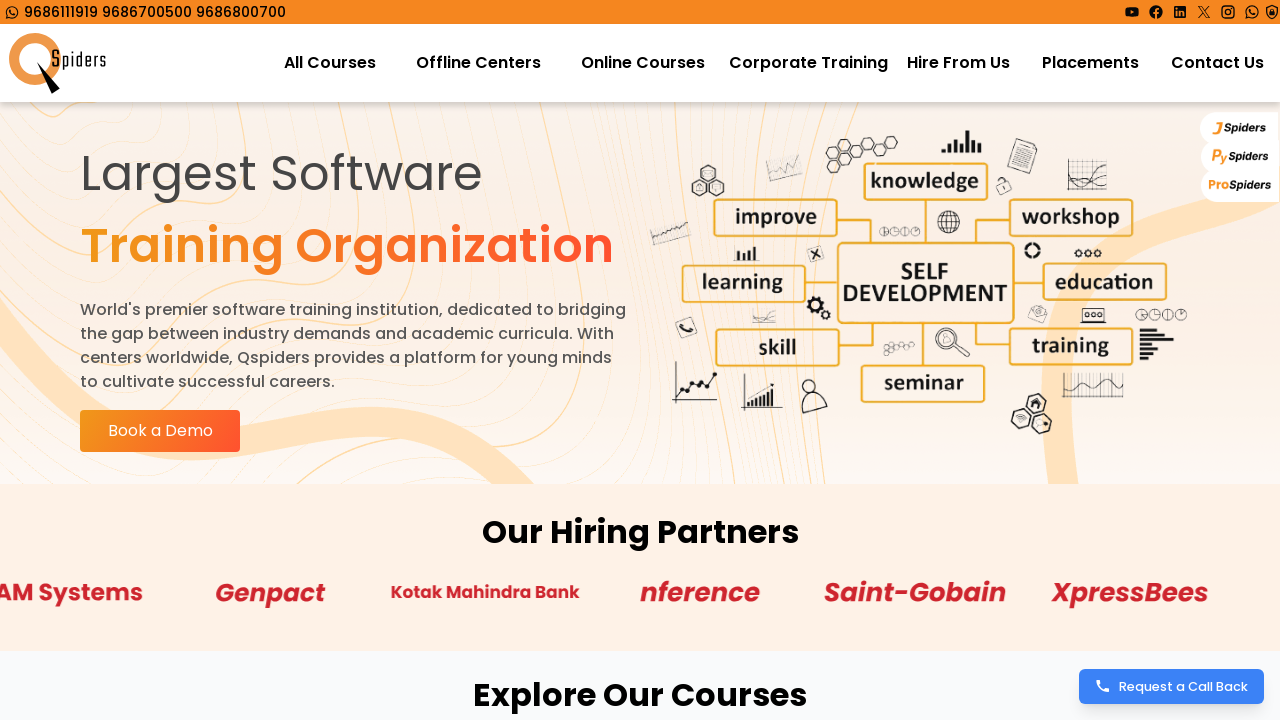